Tests JavaScript Alerts page by triggering a JS prompt and entering text

Starting URL: https://the-internet.herokuapp.com/

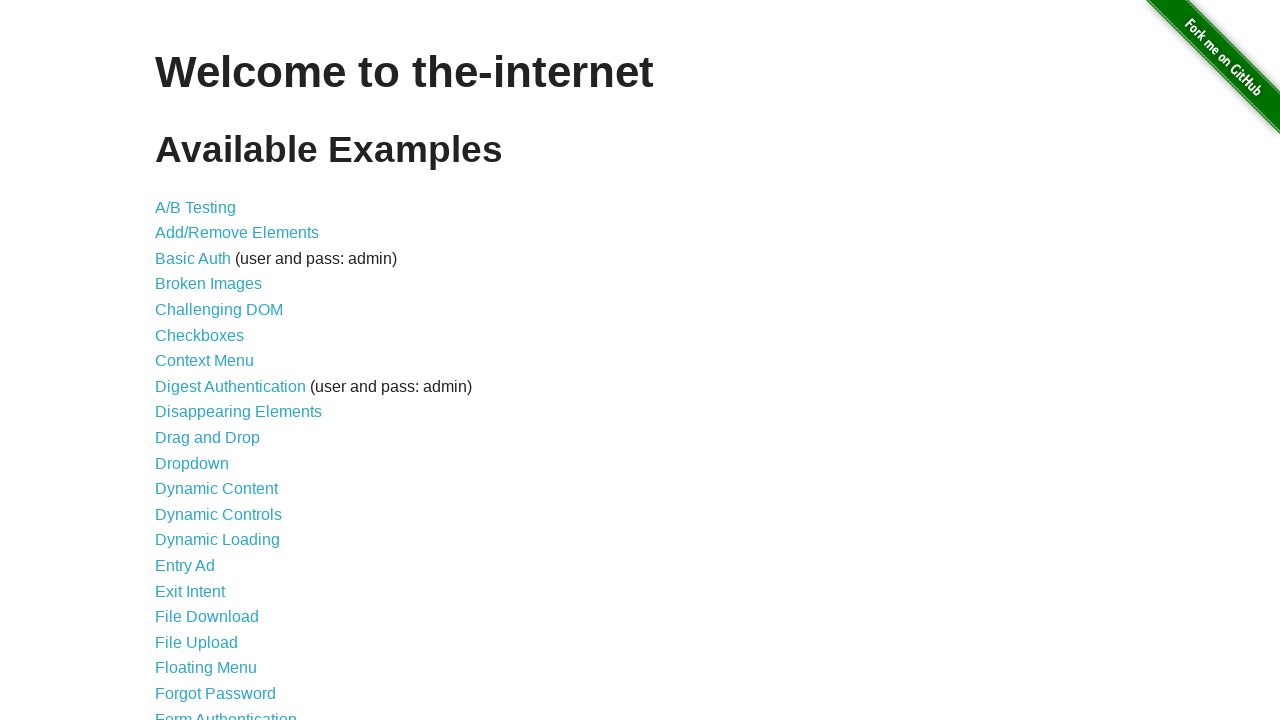

Clicked on JavaScript Alerts link at (214, 361) on a[href='/javascript_alerts']
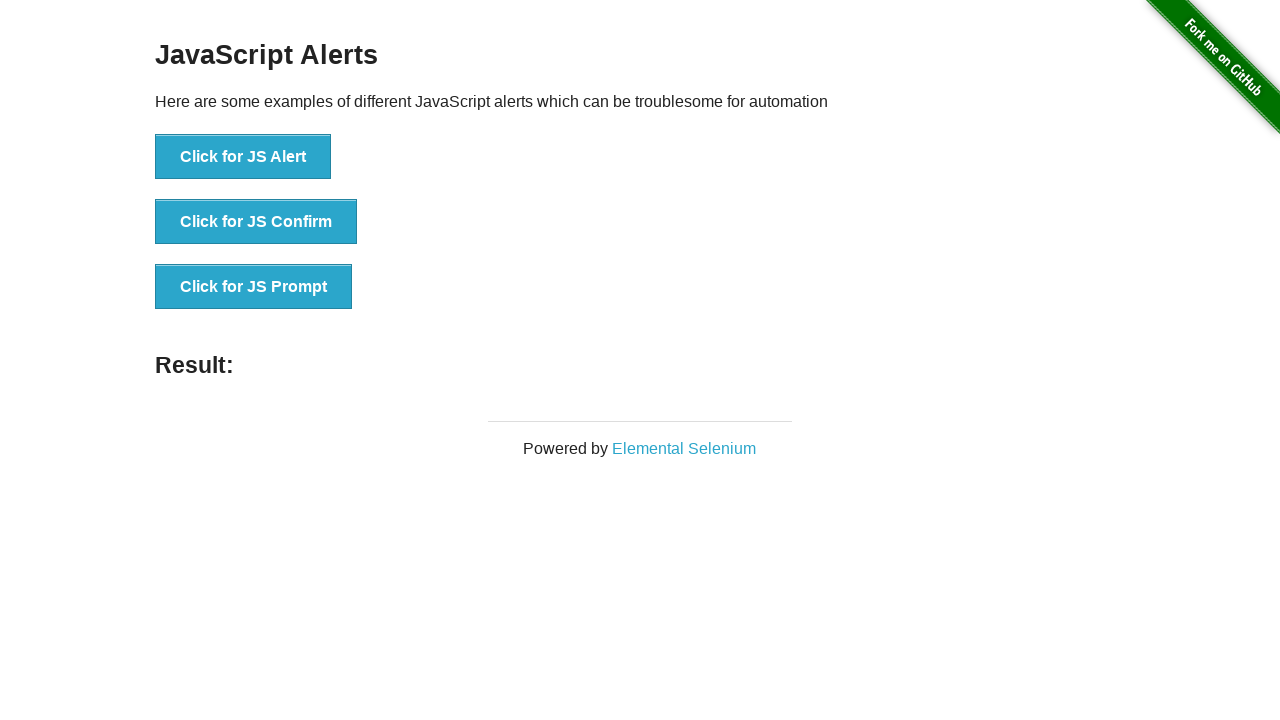

JavaScript Alerts page loaded and prompt button is visible
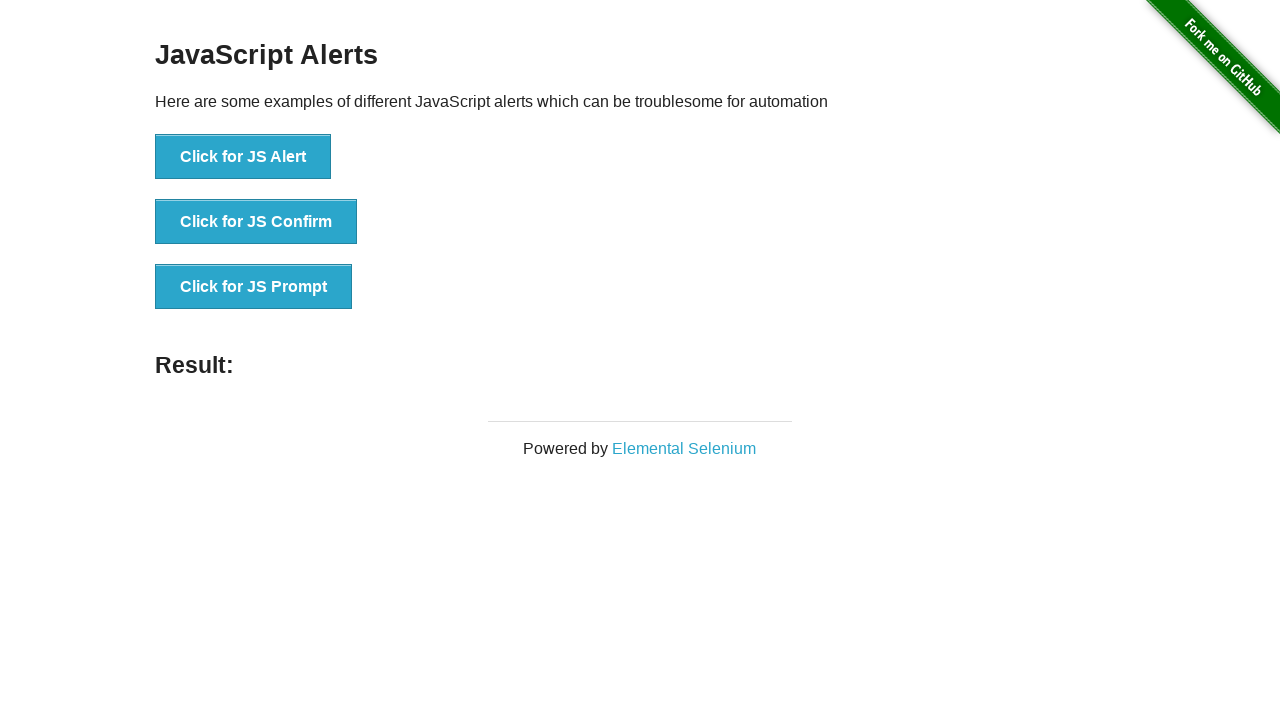

Set up dialog handler to accept prompt with 'Test input text'
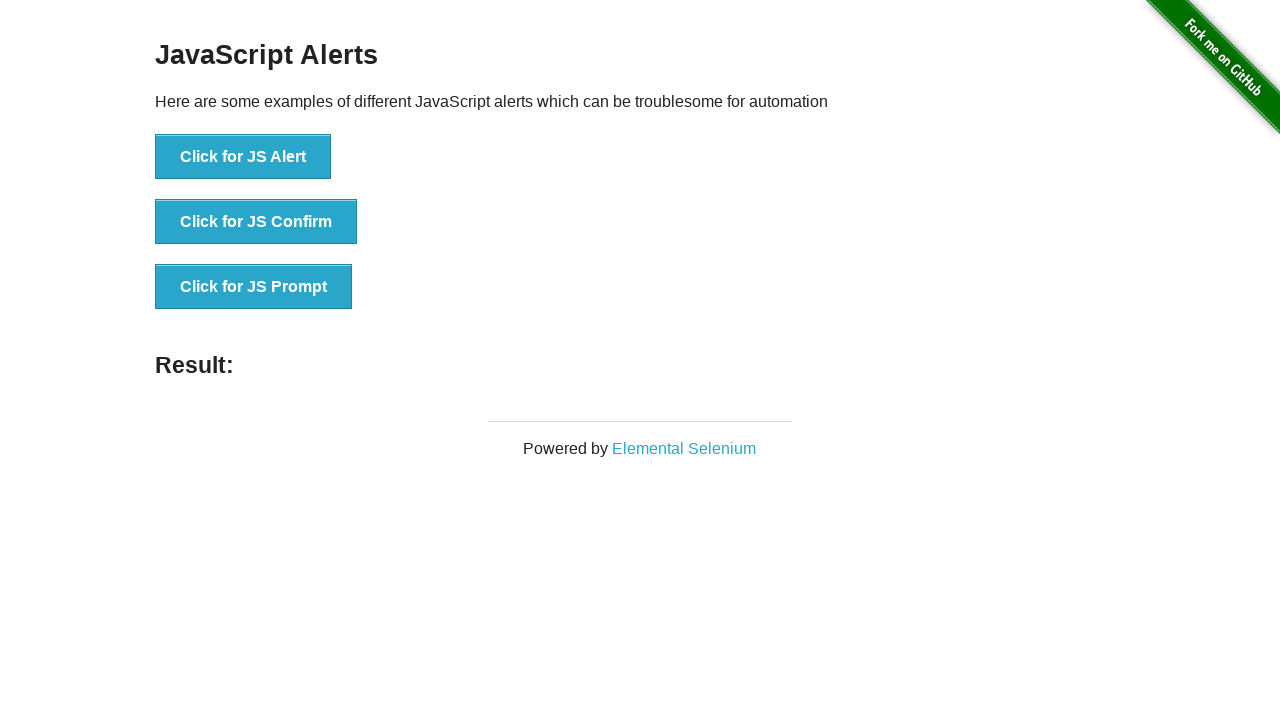

Clicked the JS Prompt button to trigger the prompt dialog at (254, 287) on button[onclick='jsPrompt()']
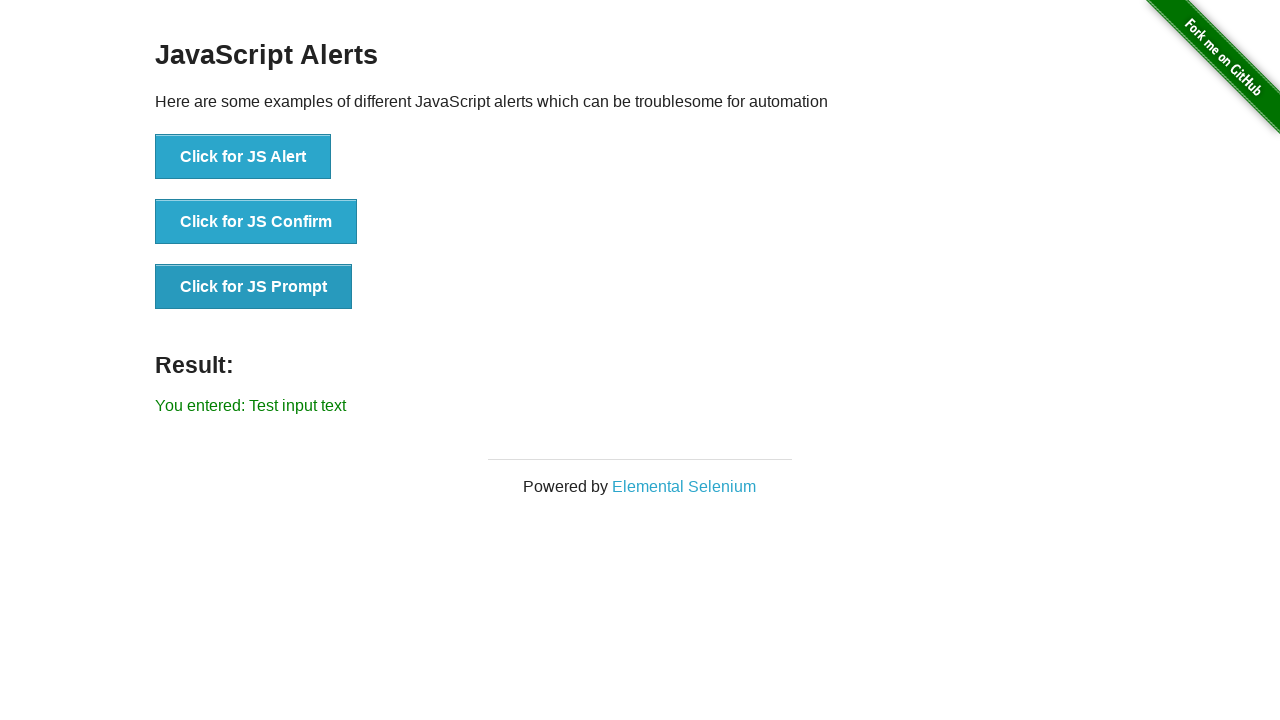

Result element appeared confirming prompt was accepted with entered text
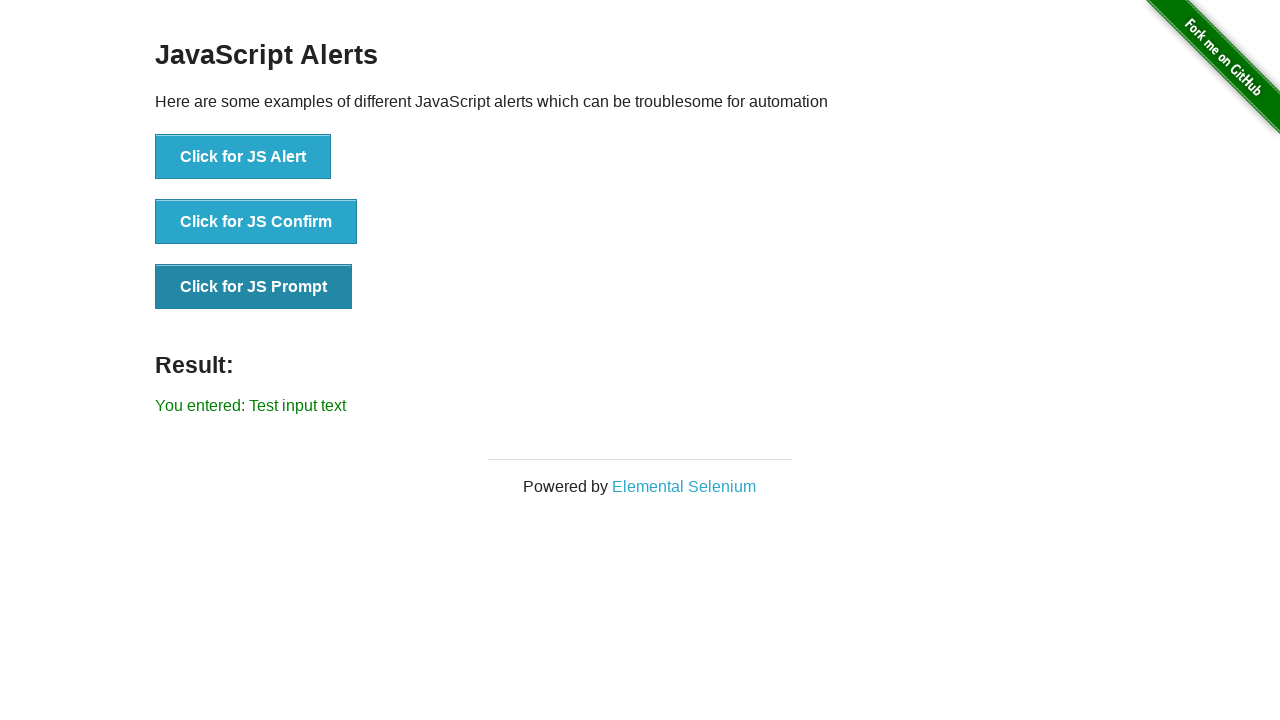

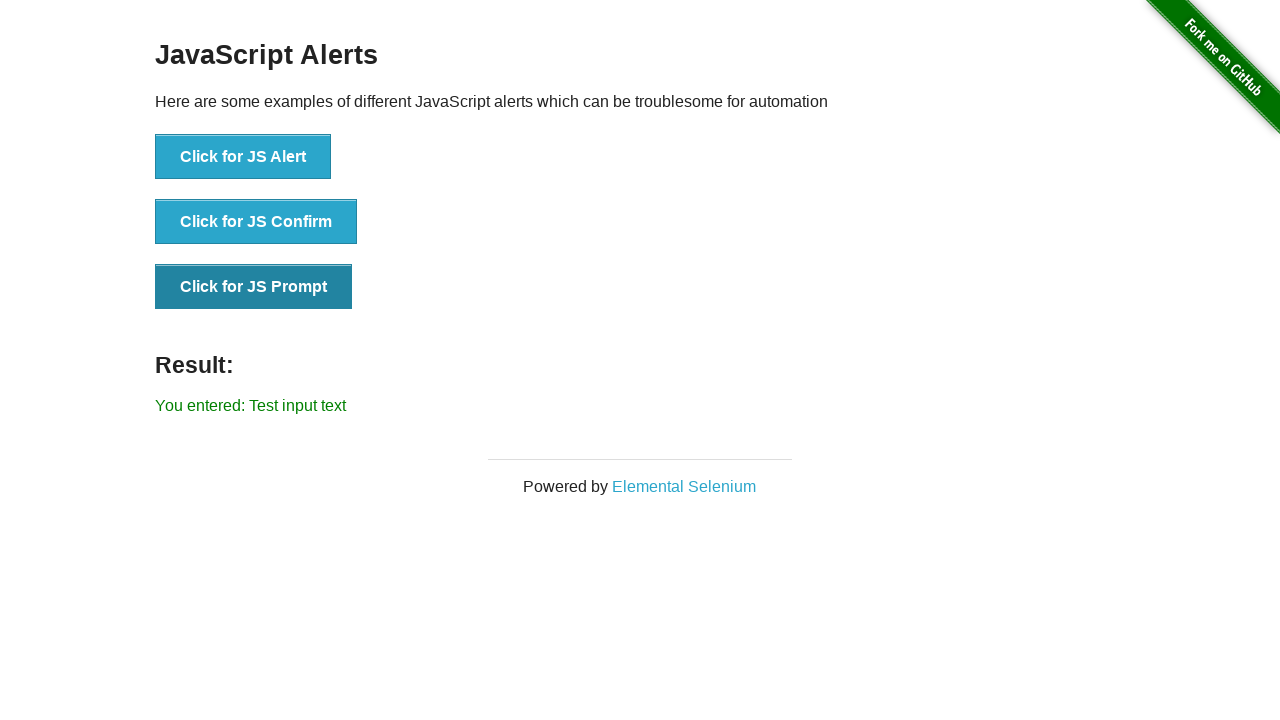